Tests keyboard operations by entering source and destination cities using keyboard actions and clicking search

Starting URL: https://www.apsrtconline.in/

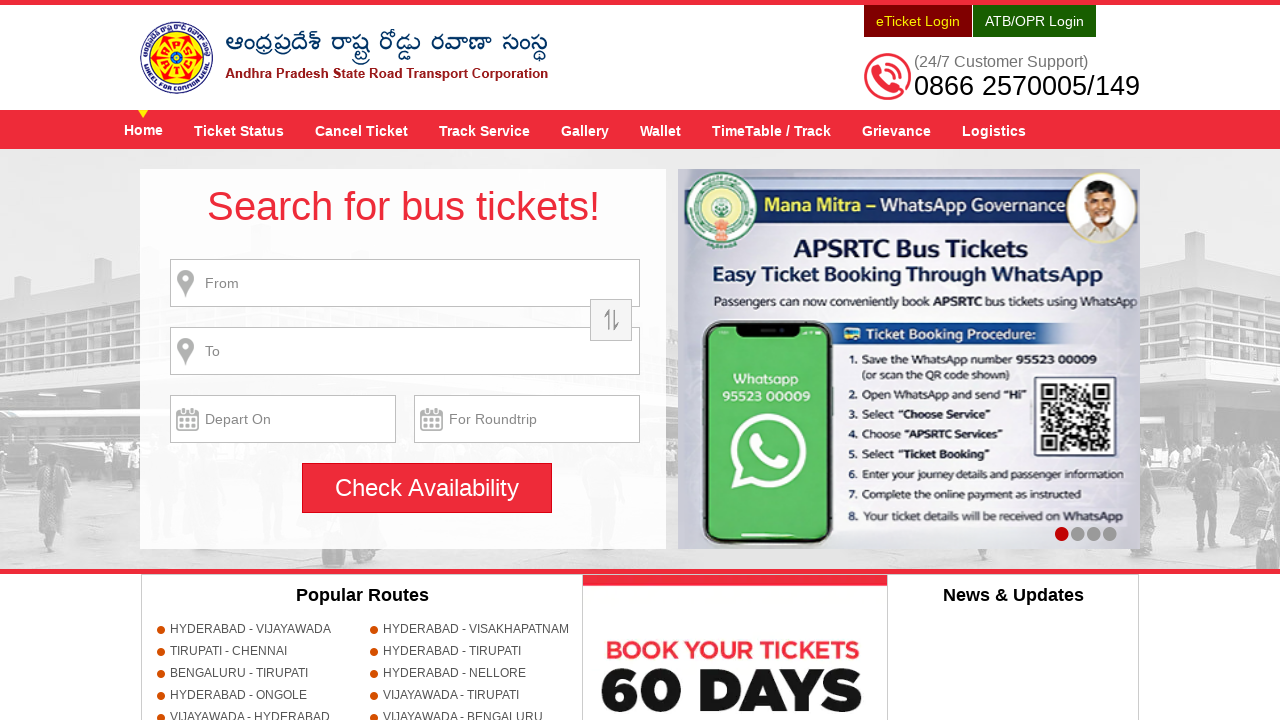

Clicked on source city field at (405, 283) on input[name='source']
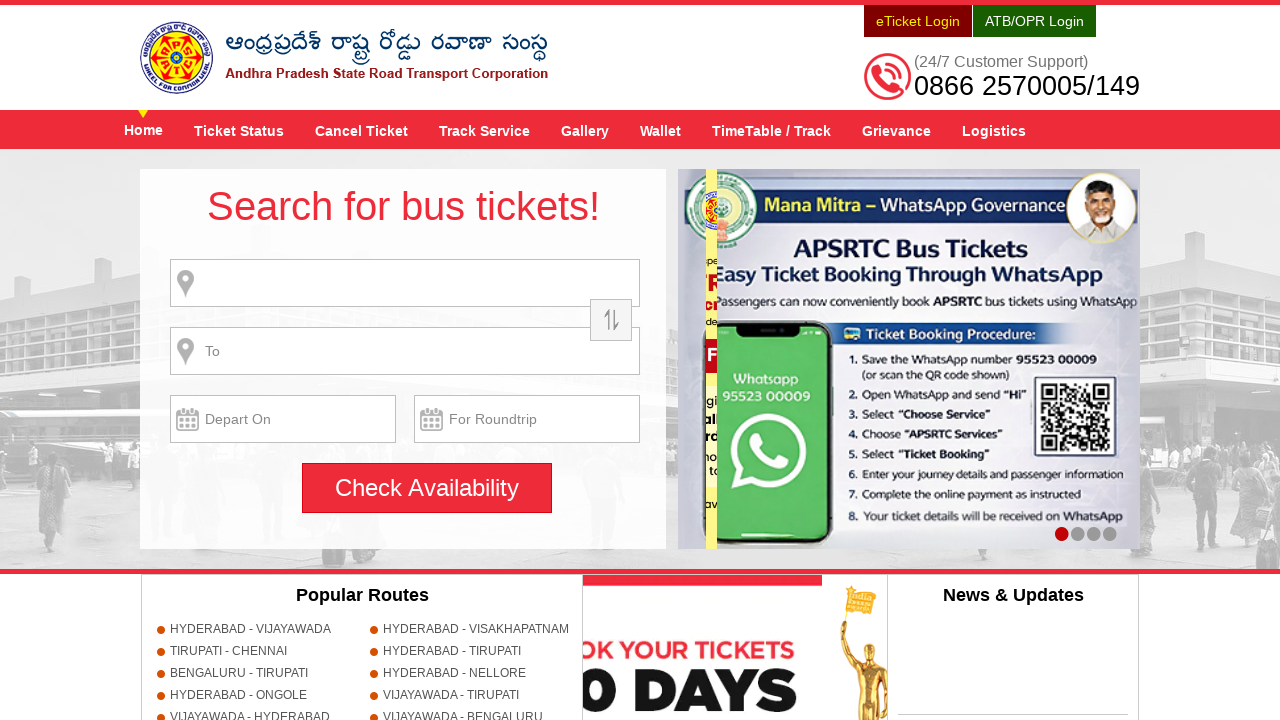

Entered 'HYDERABAD' in source city field on input[name='source']
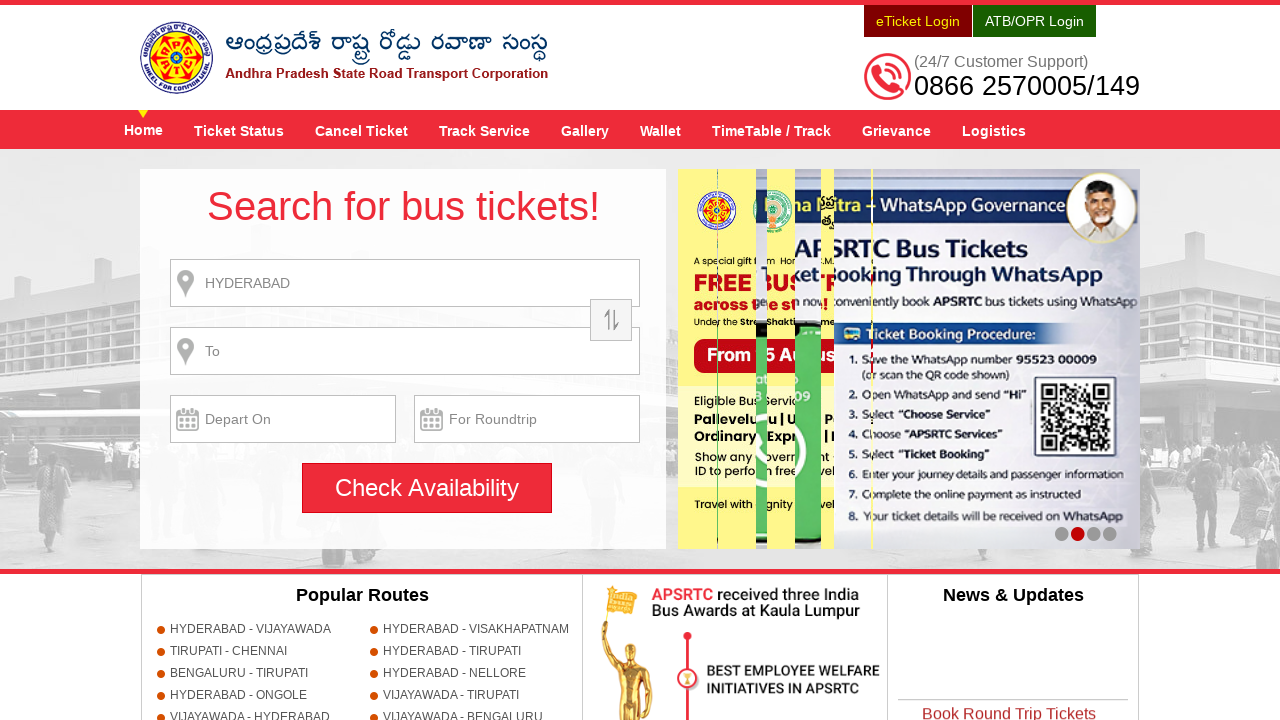

Waited 1000ms for dropdown to appear
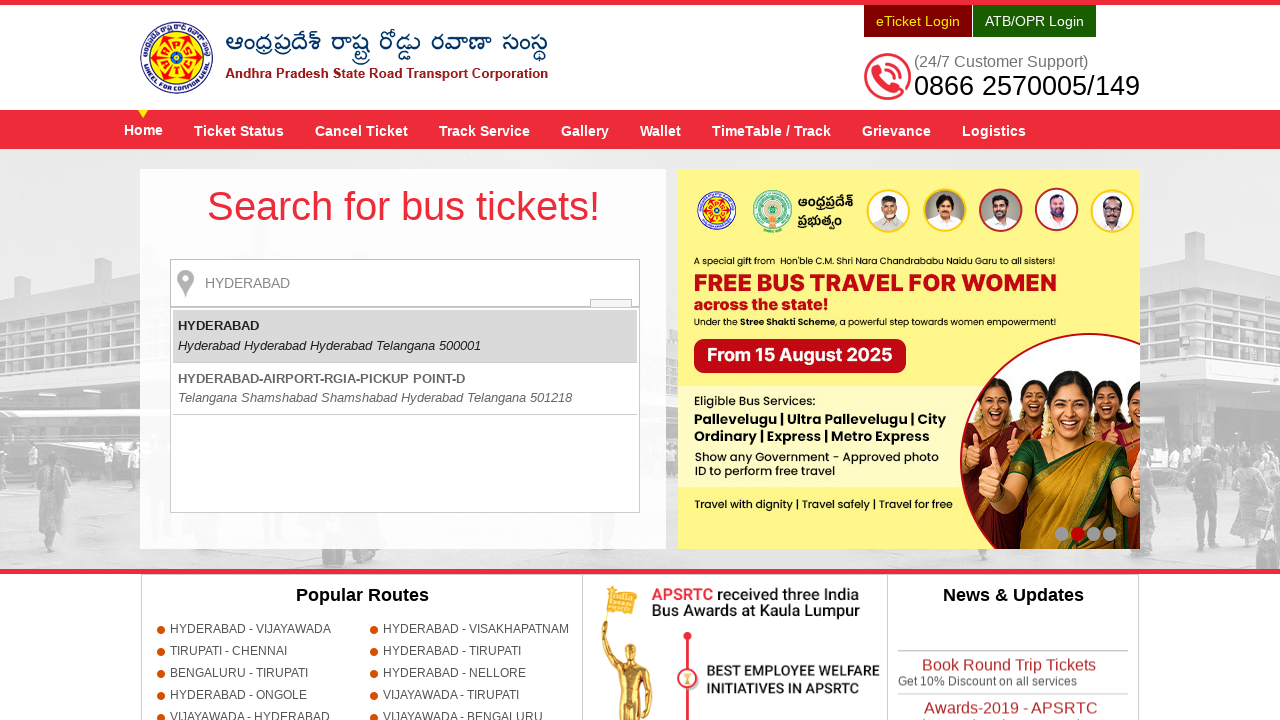

Pressed Enter to select HYDERABAD
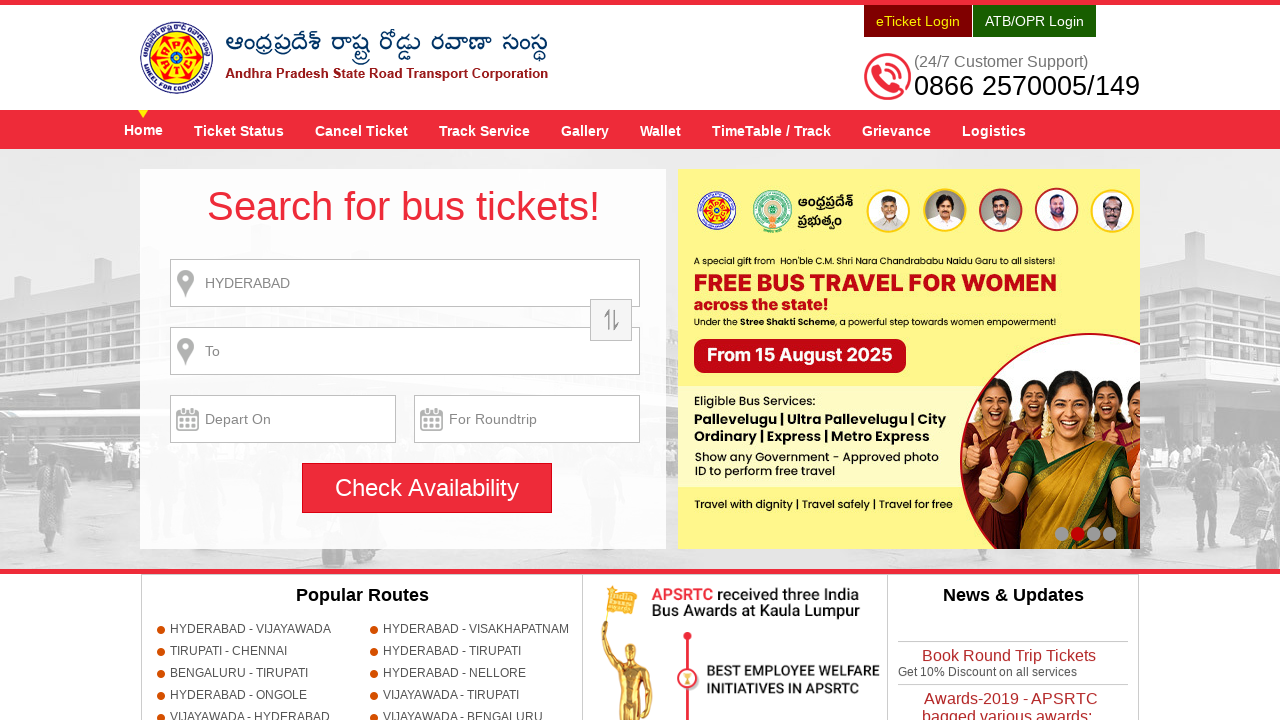

Clicked on destination city field at (405, 351) on input[name='destination']
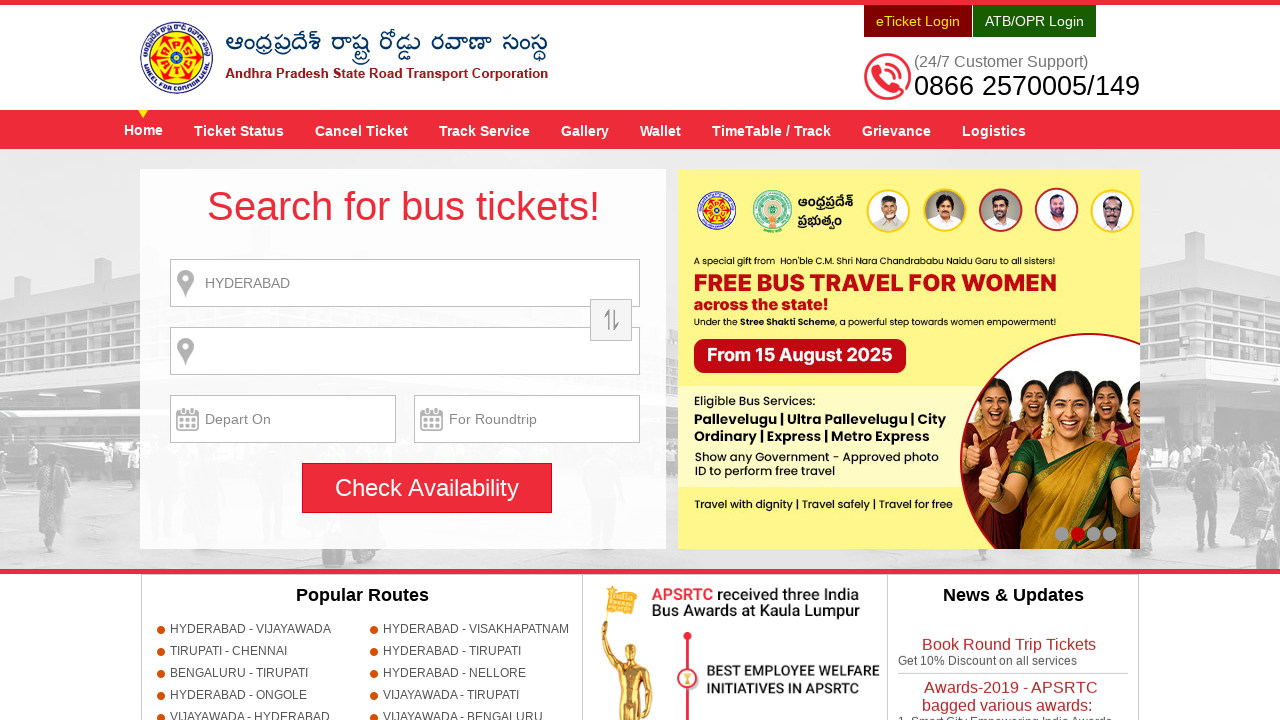

Entered 'GUNTUR' in destination city field on input[name='destination']
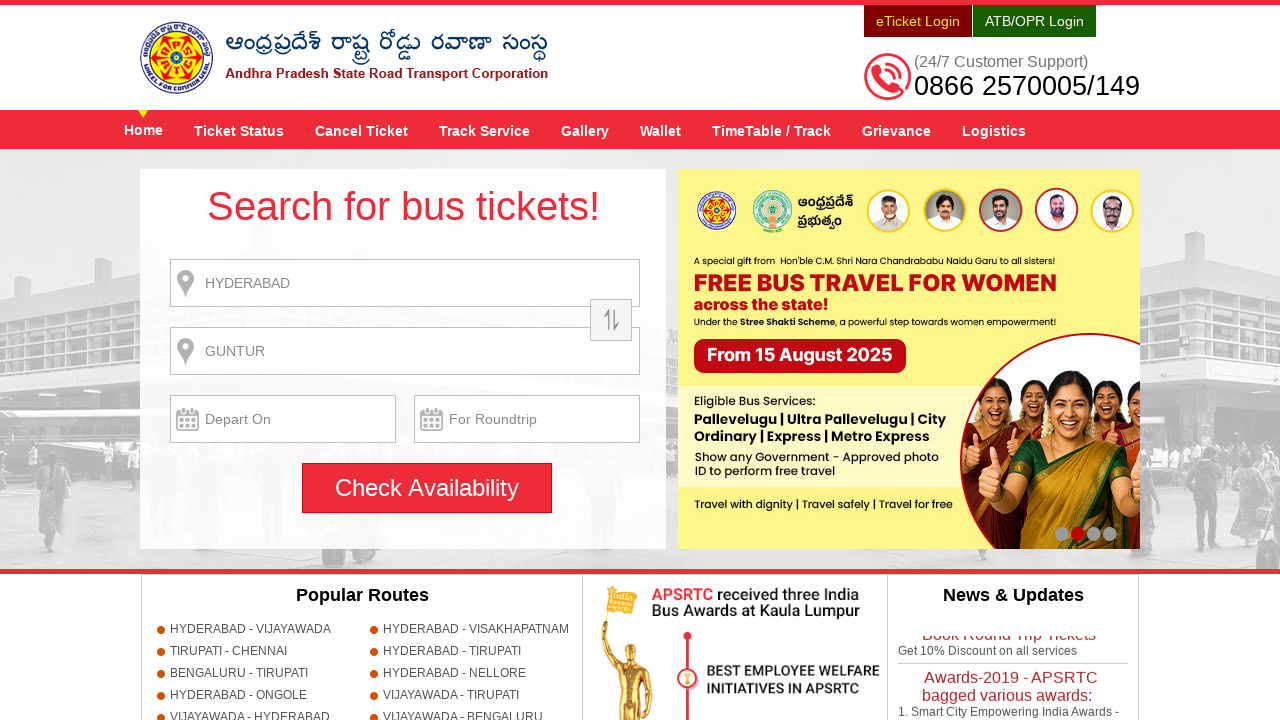

Waited 1000ms for dropdown to appear
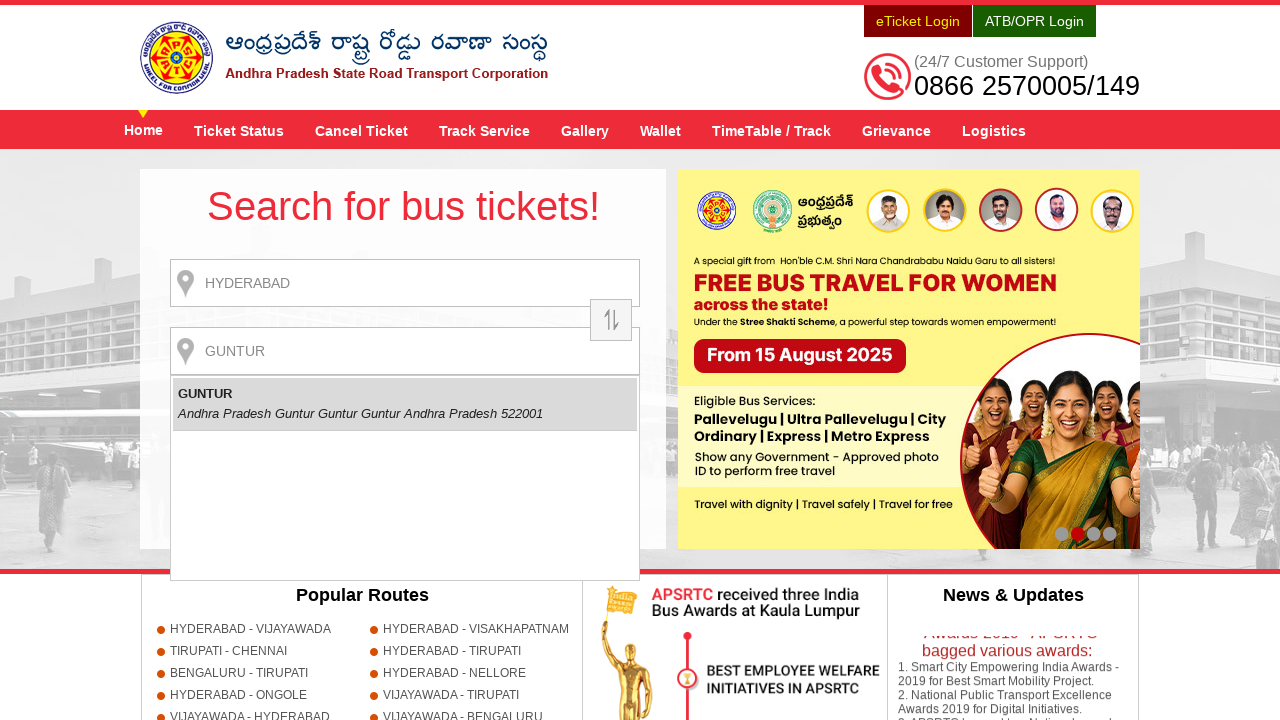

Pressed Enter to select GUNTUR
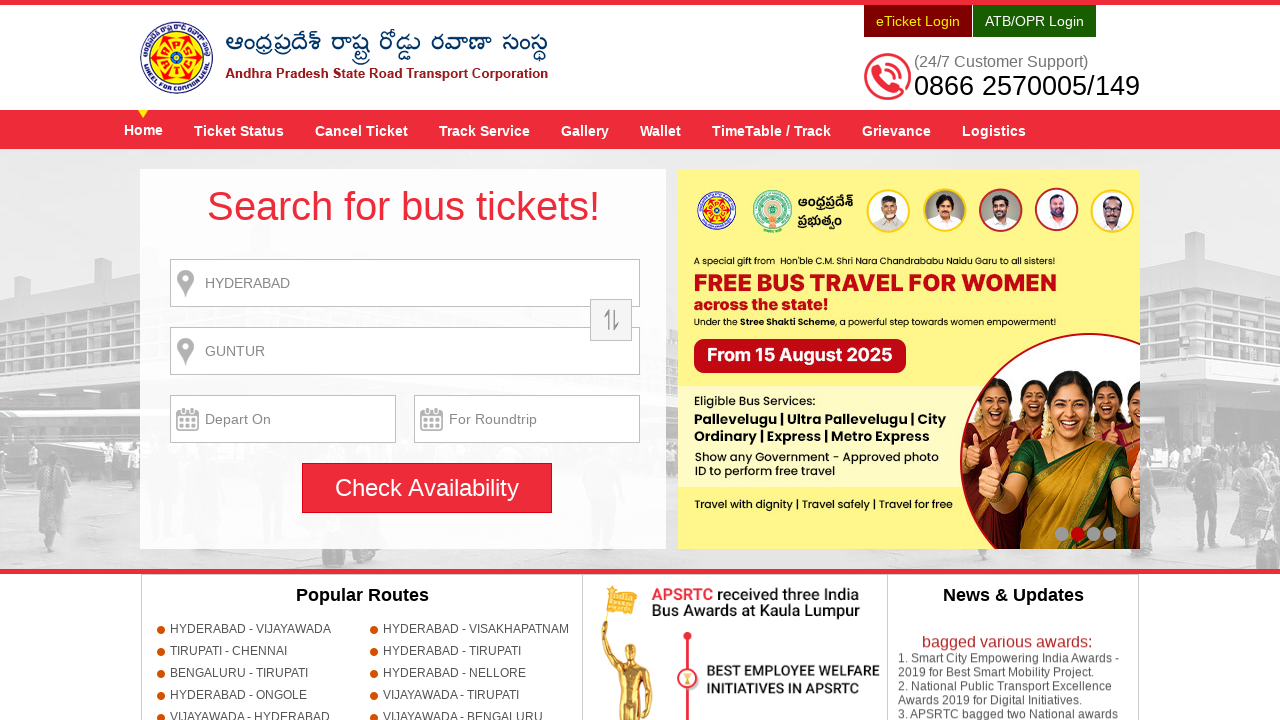

Clicked search button to initiate bus search at (427, 488) on input[name='searchBtn']
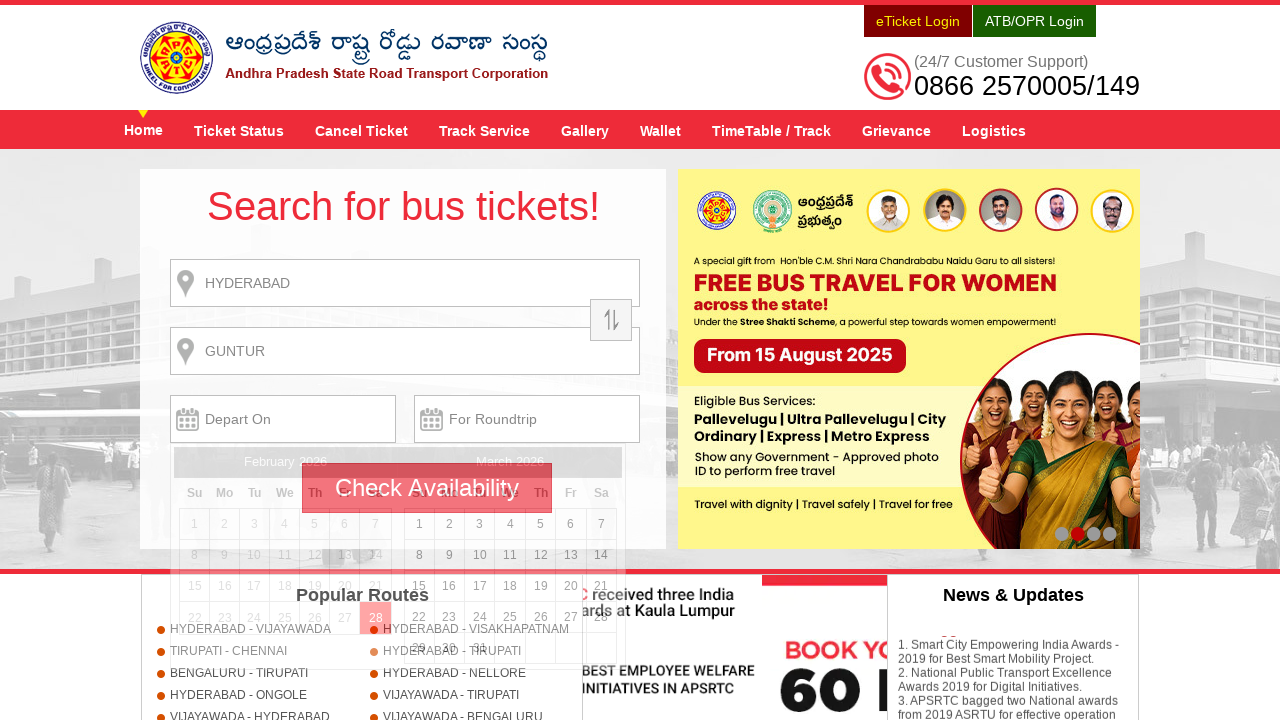

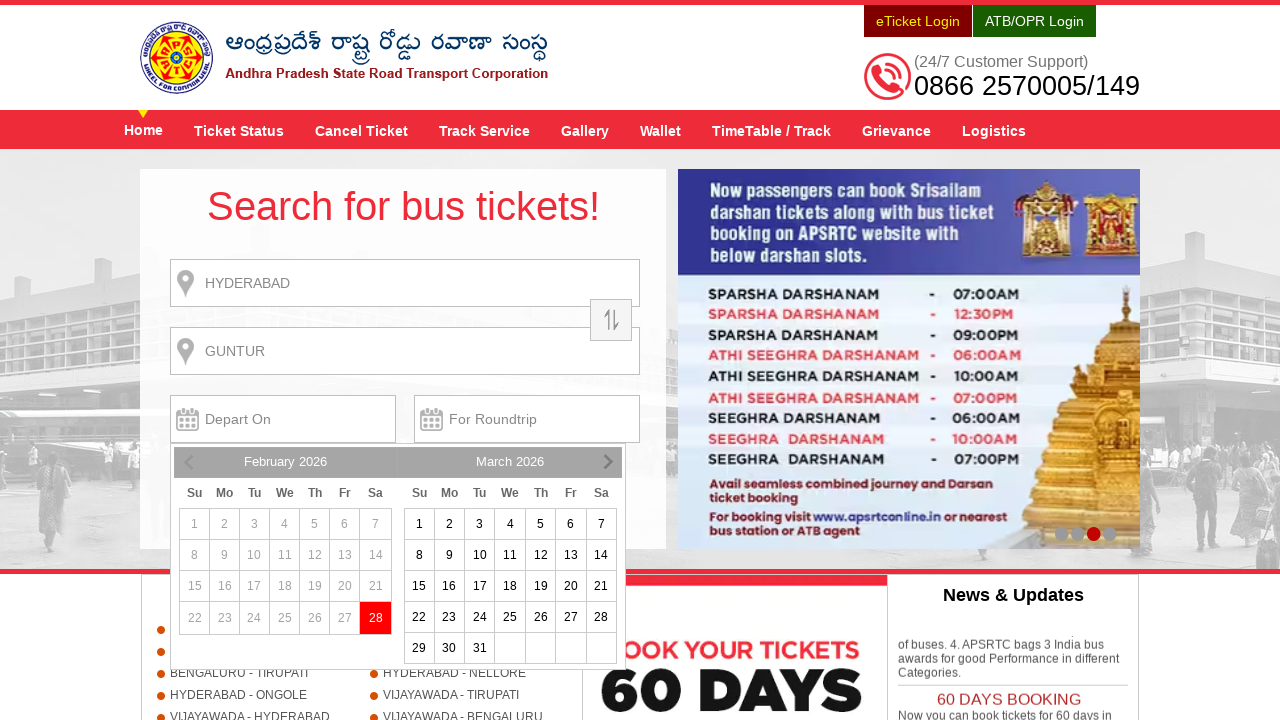